Tests product search functionality on an OpenCart e-commerce site by searching for multiple products (Macbook, iMac, Samsung) and verifying that search results are returned for each.

Starting URL: https://naveenautomationlabs.com/opencart/index.php?route=account/login

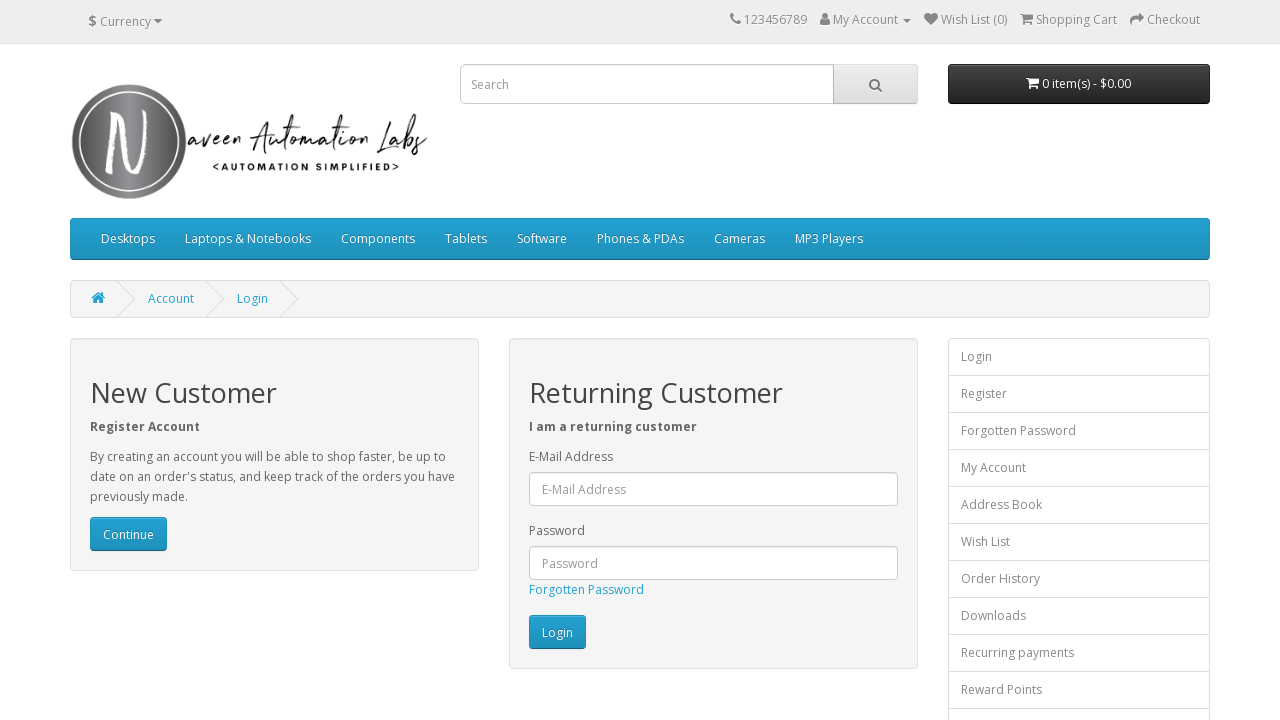

Cleared search field on input[name='search']
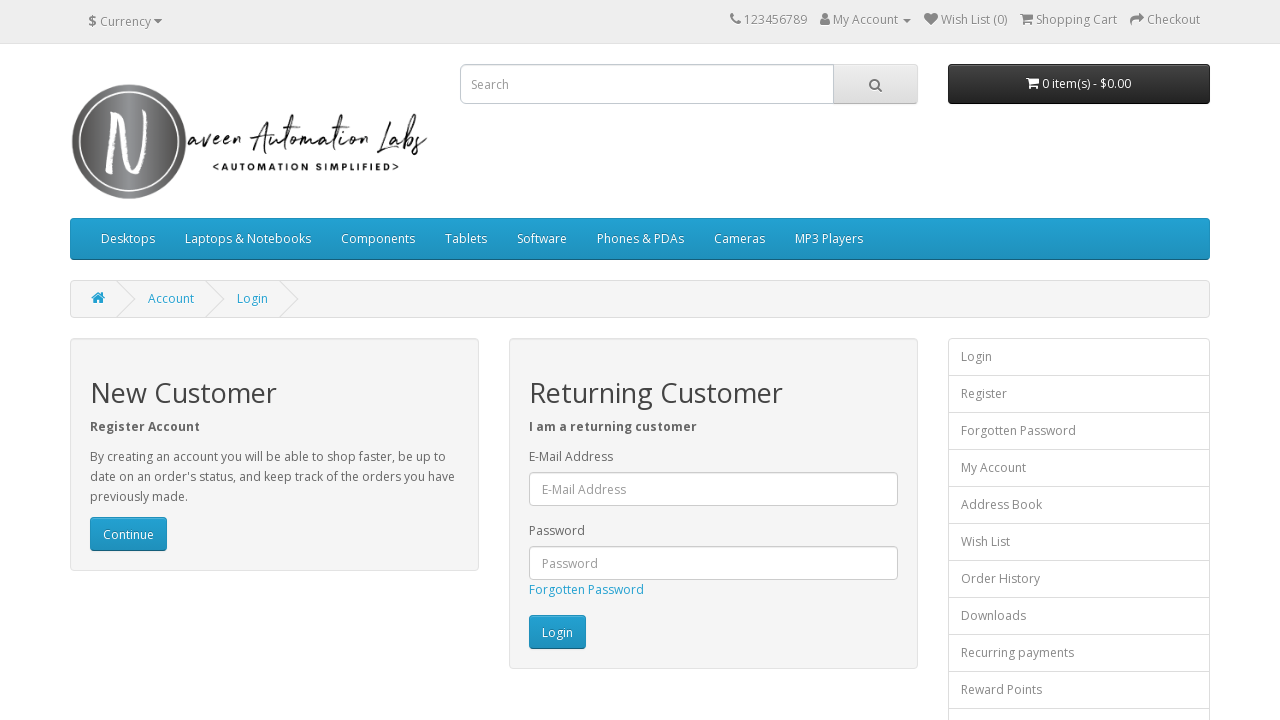

Filled search field with 'Macbook' on input[name='search']
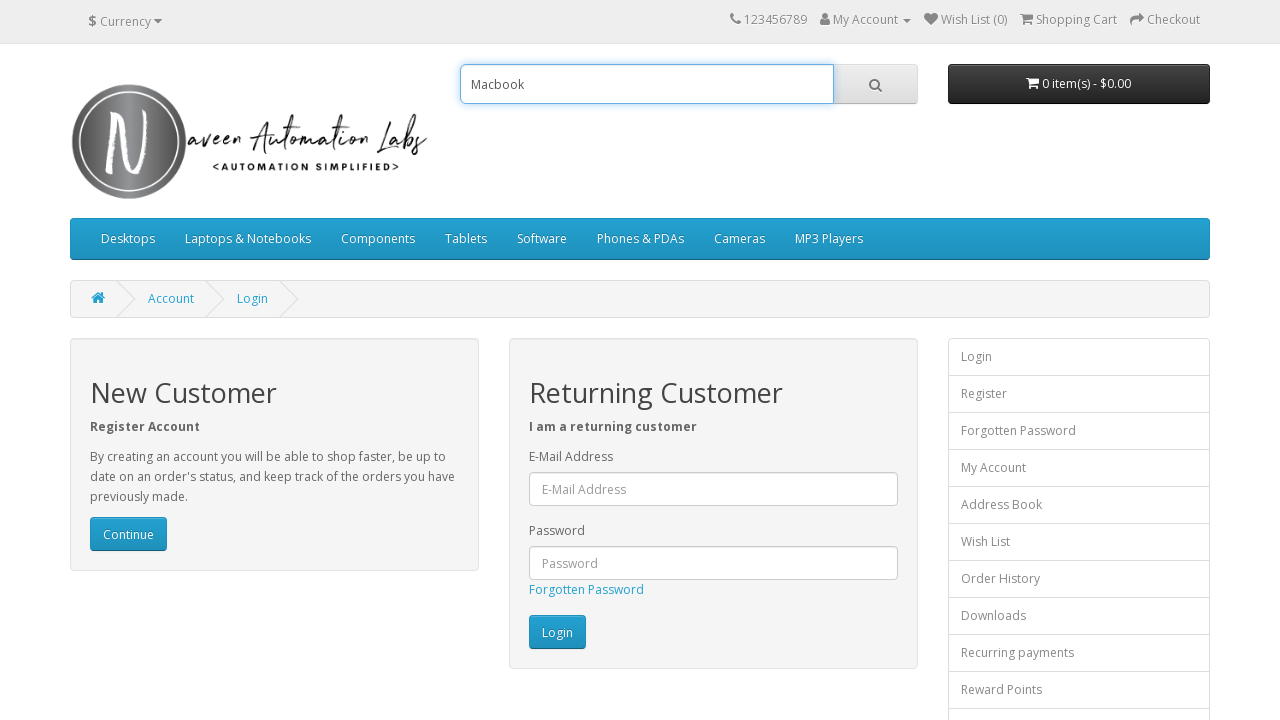

Clicked search button to search for 'Macbook' at (875, 84) on div#search button
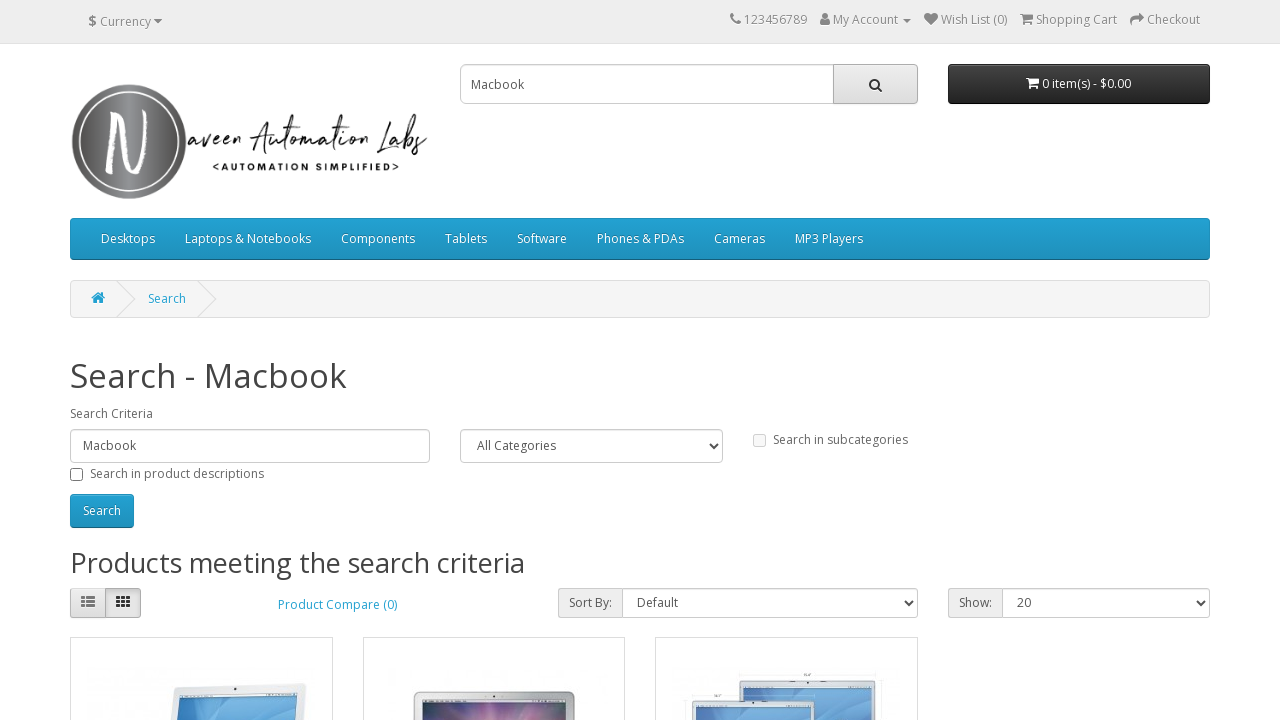

Search results loaded for 'Macbook'
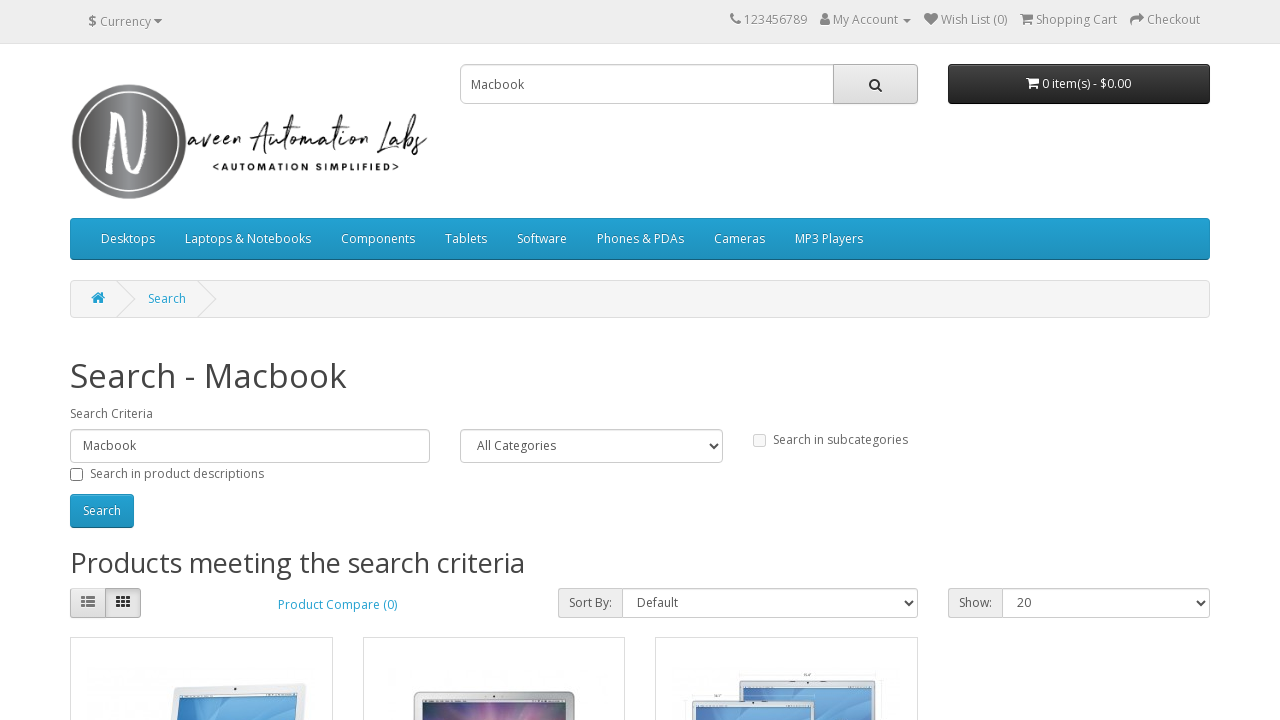

Found 3 product(s) for 'Macbook'
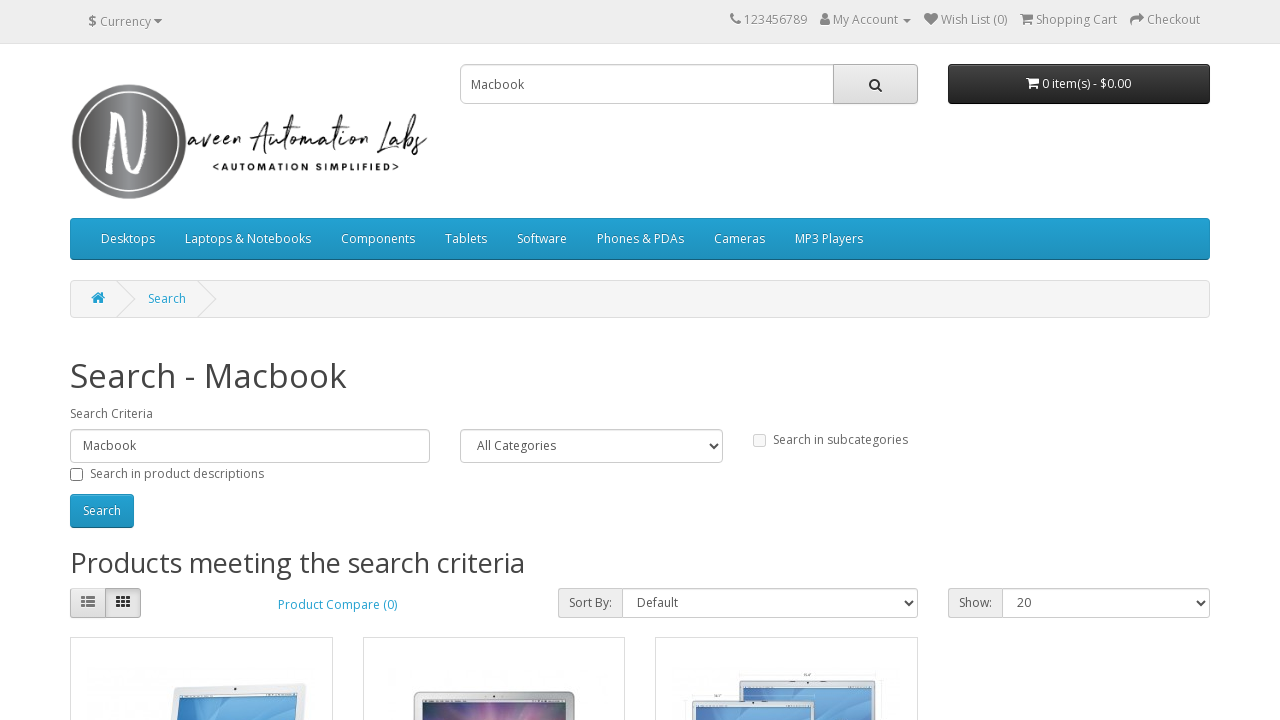

Verified that search results for 'Macbook' contain at least one product
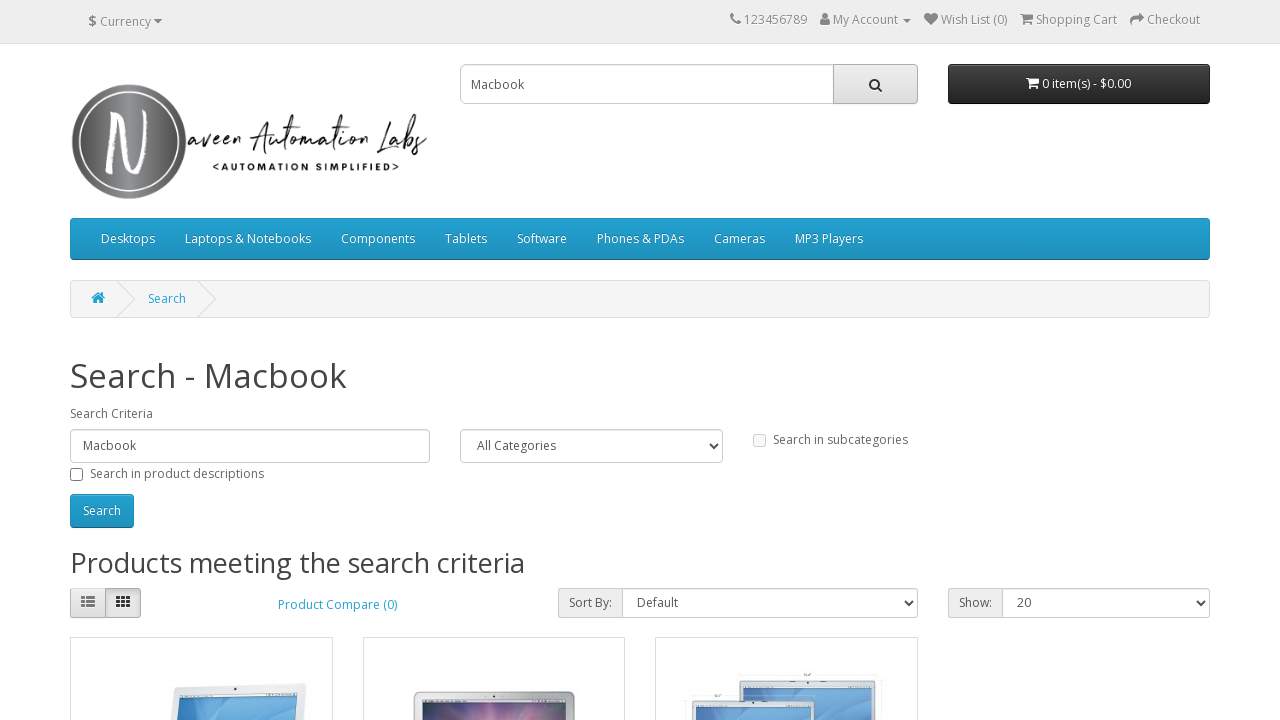

Cleared search field on input[name='search']
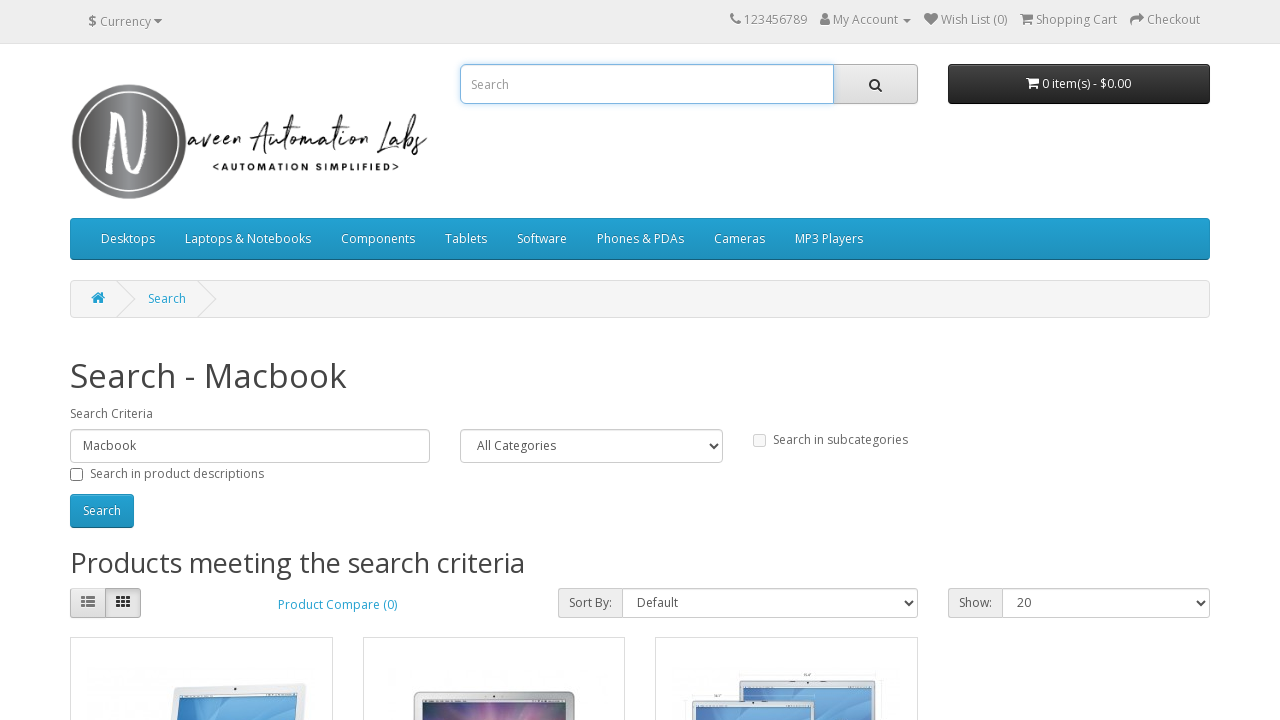

Filled search field with 'iMac' on input[name='search']
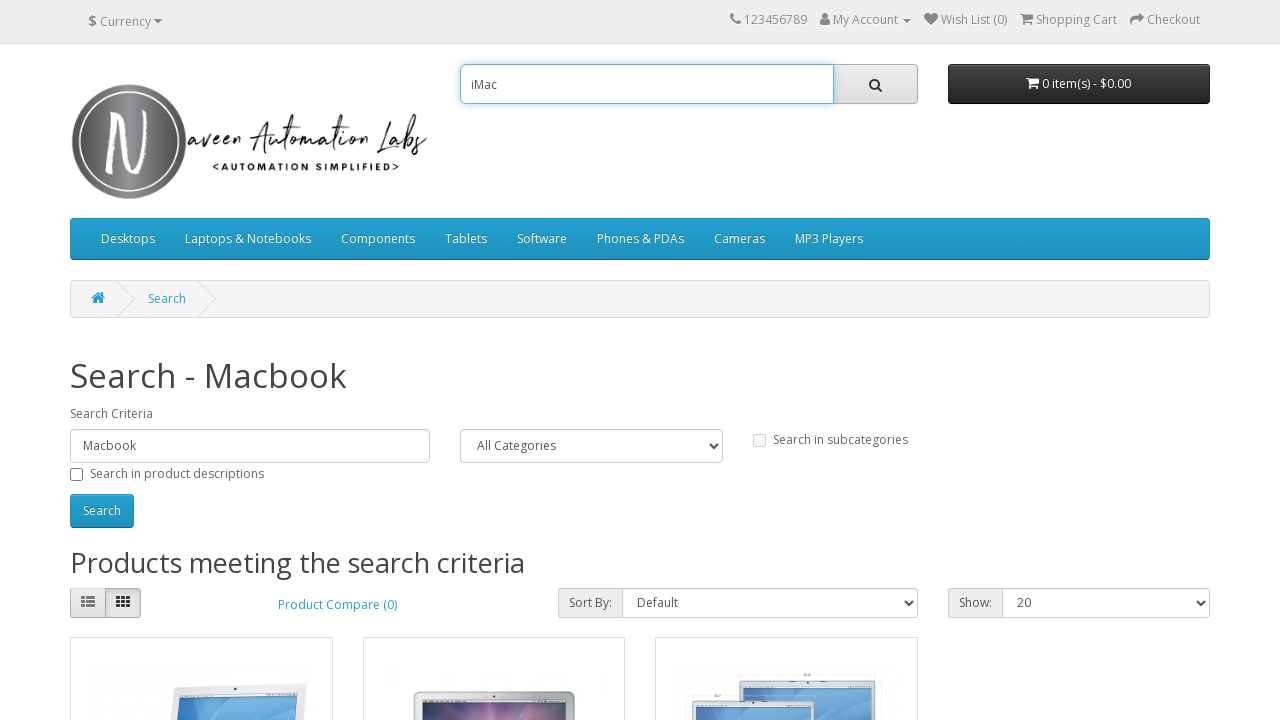

Clicked search button to search for 'iMac' at (875, 84) on div#search button
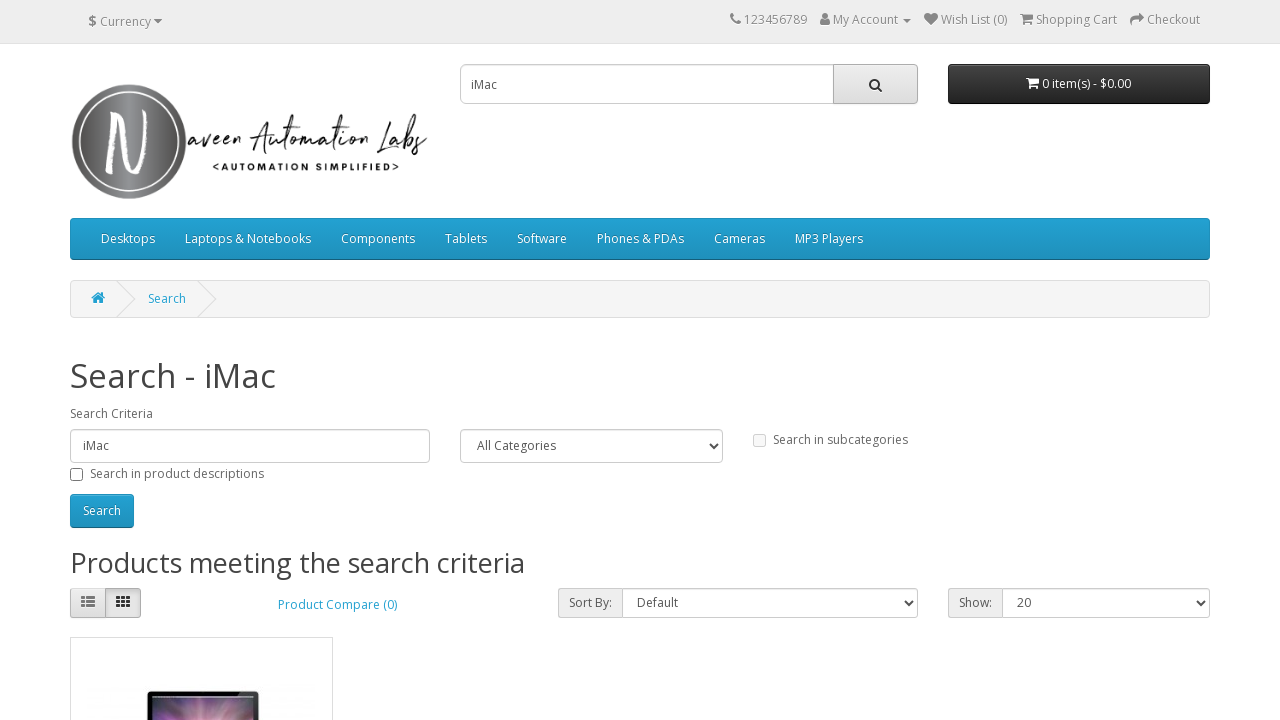

Search results loaded for 'iMac'
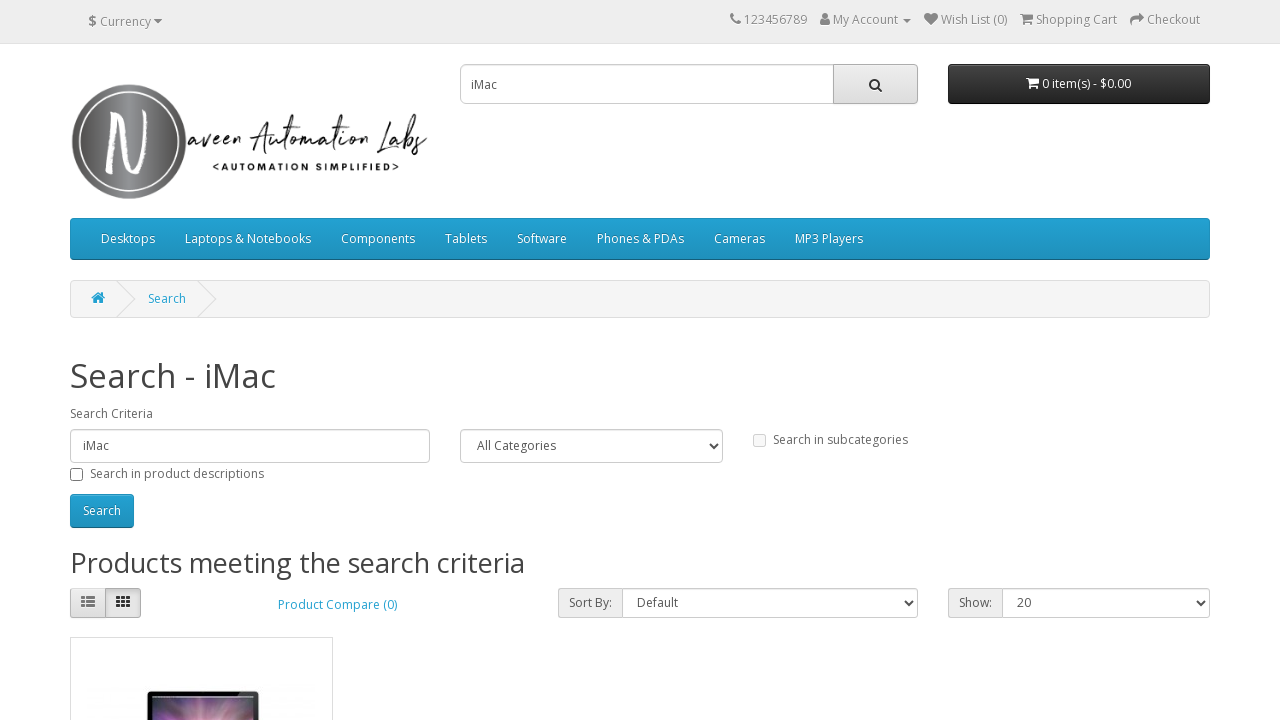

Found 1 product(s) for 'iMac'
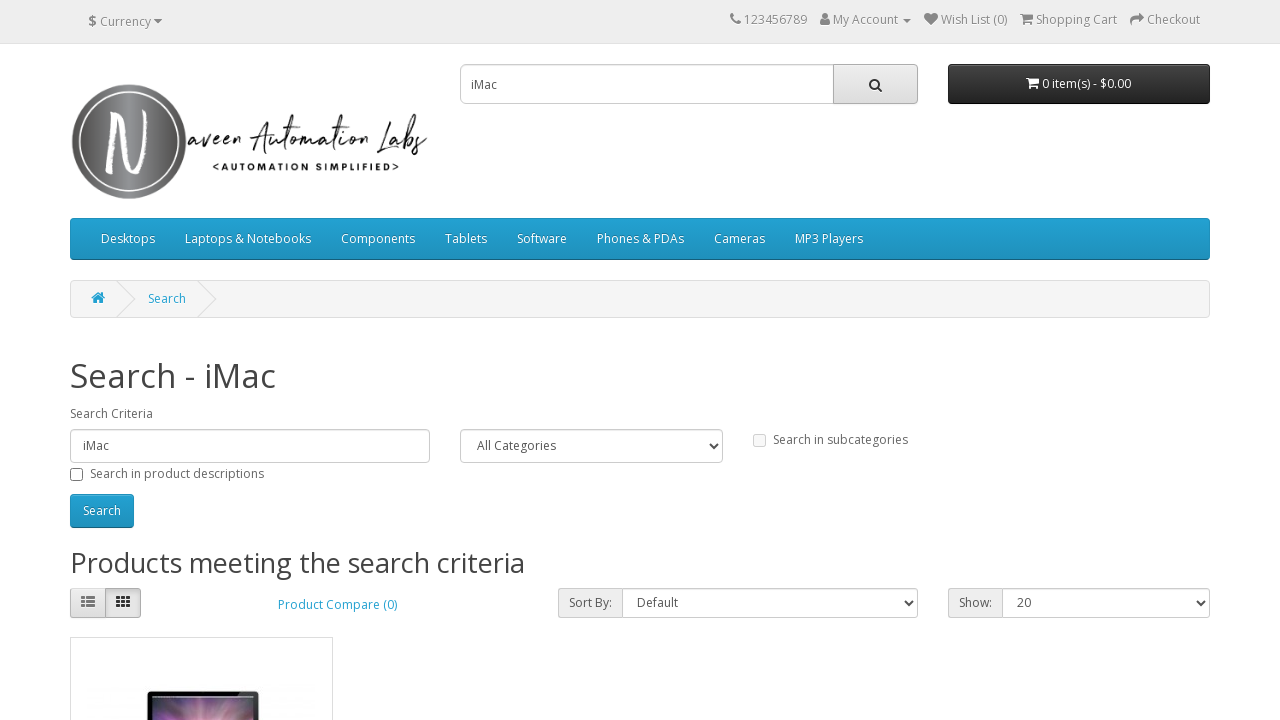

Verified that search results for 'iMac' contain at least one product
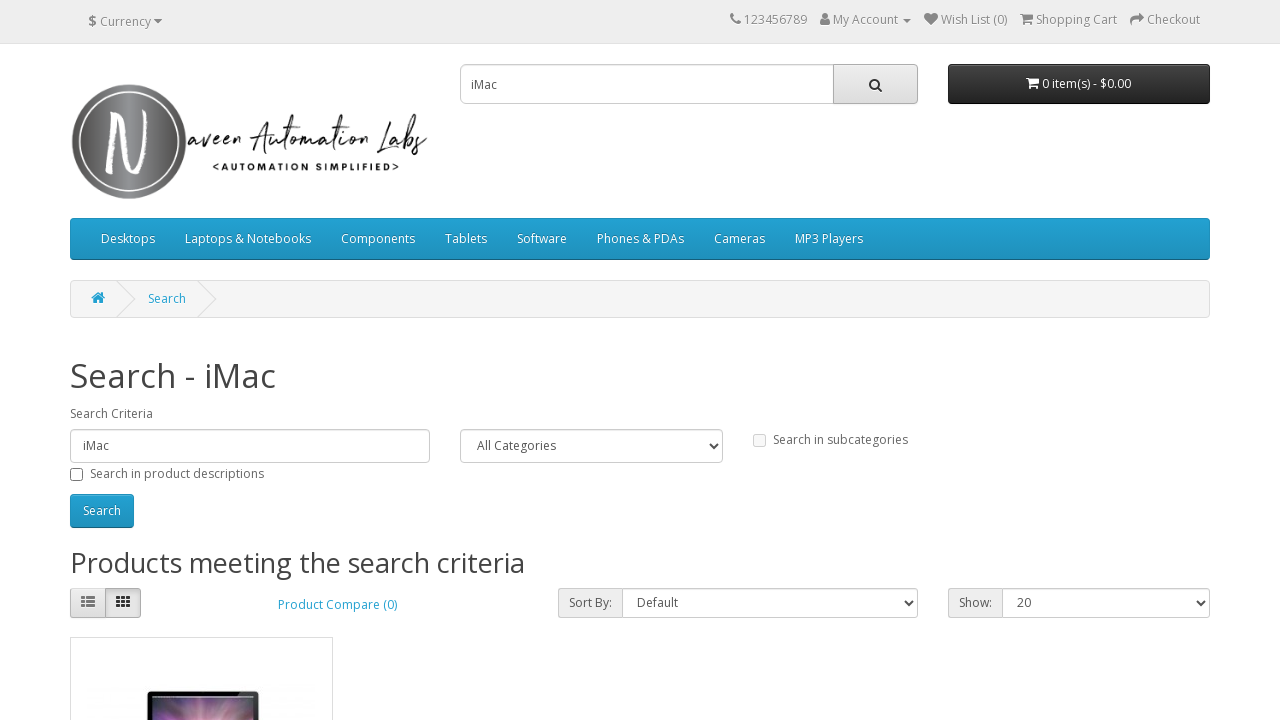

Cleared search field on input[name='search']
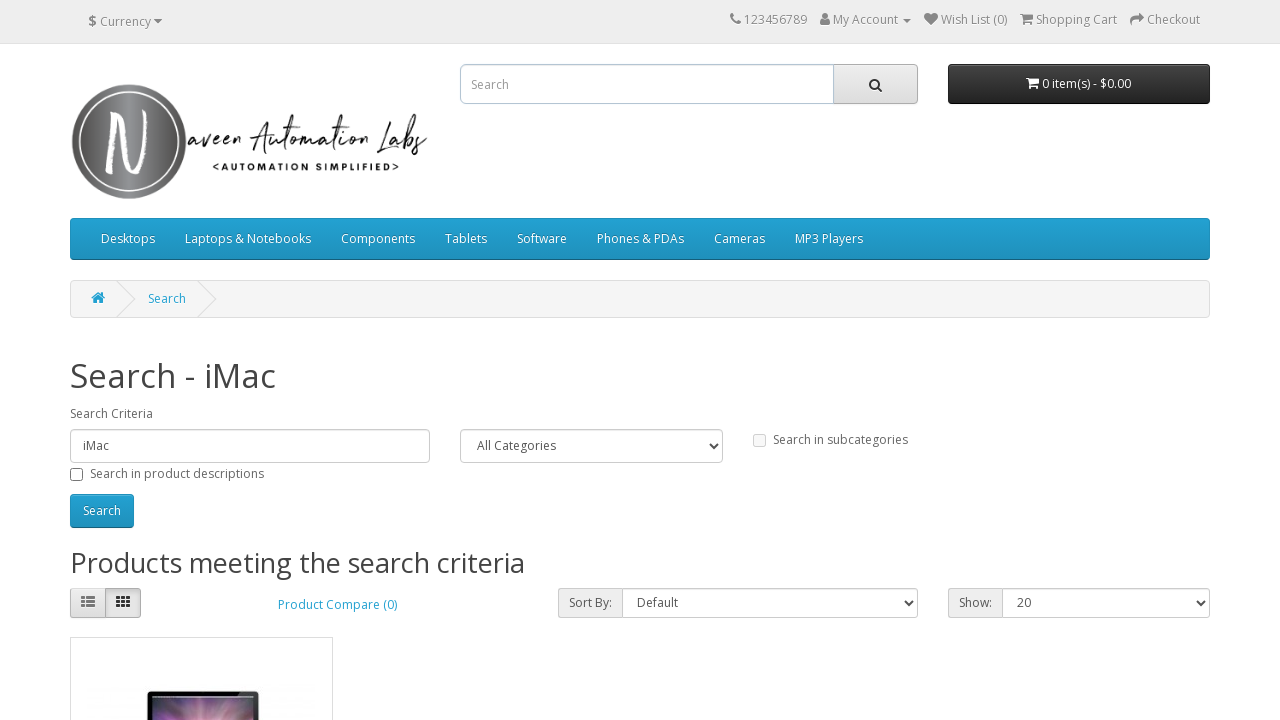

Filled search field with 'Samsung' on input[name='search']
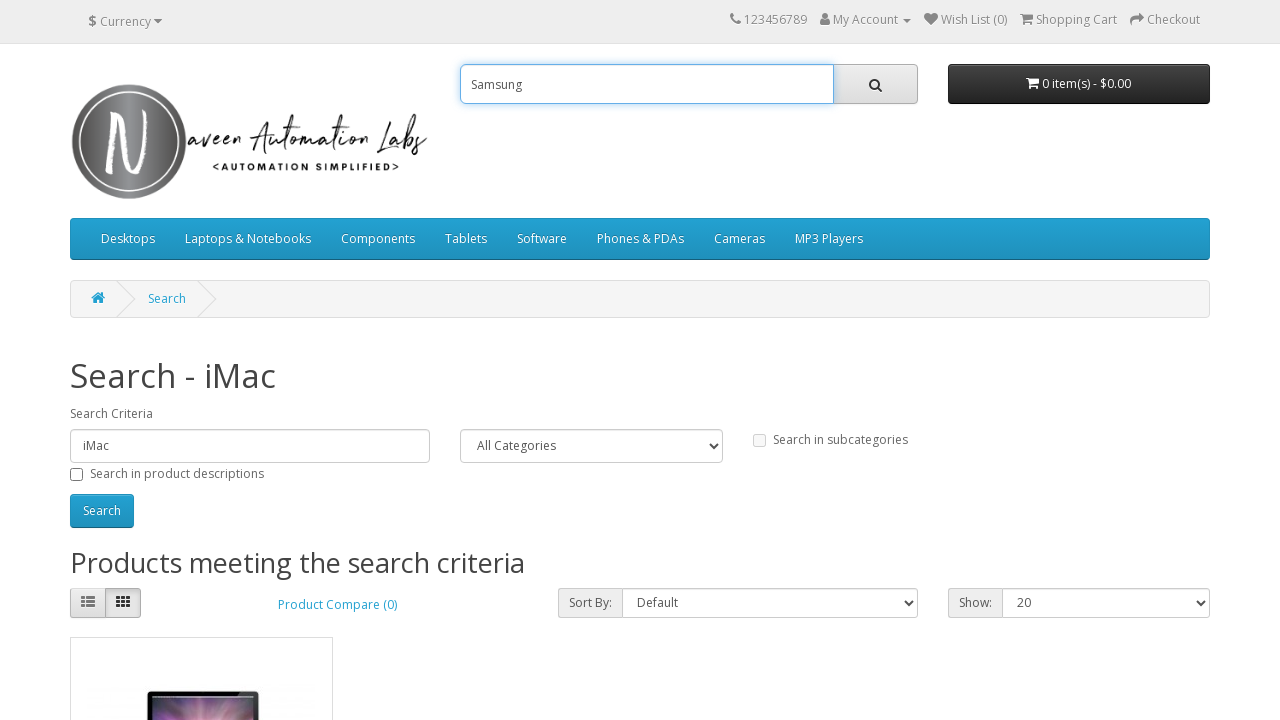

Clicked search button to search for 'Samsung' at (875, 84) on div#search button
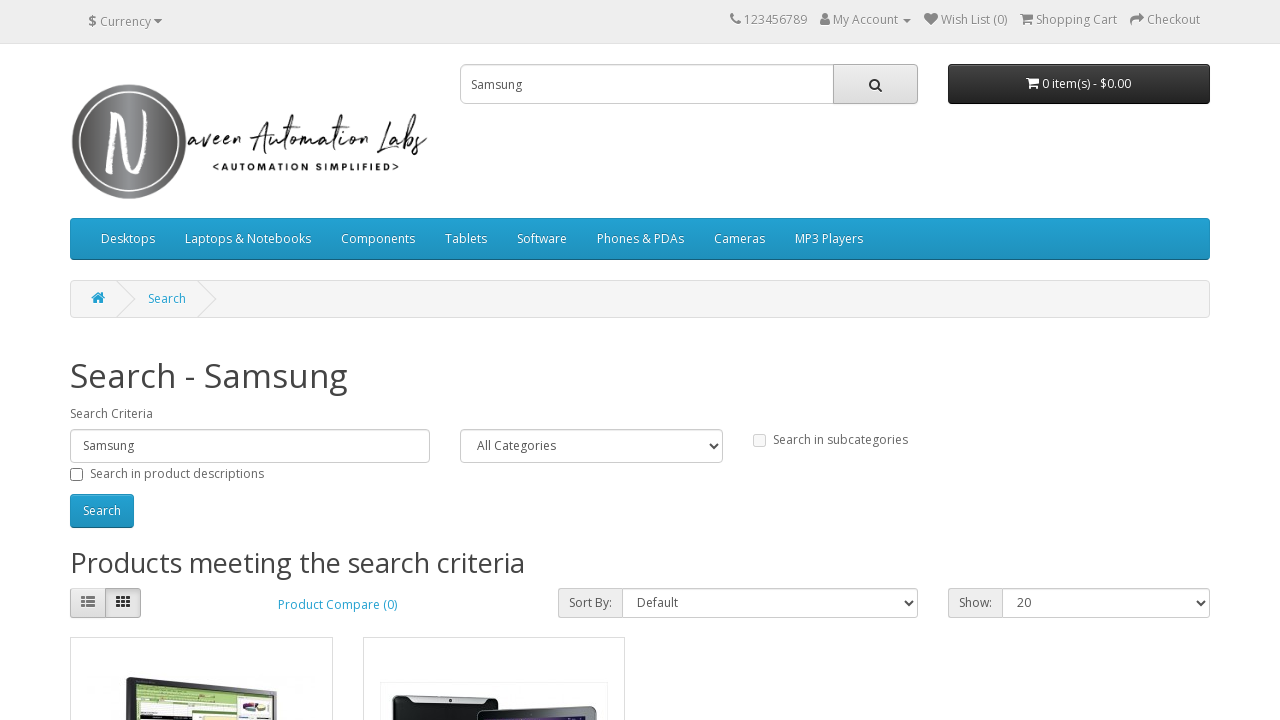

Search results loaded for 'Samsung'
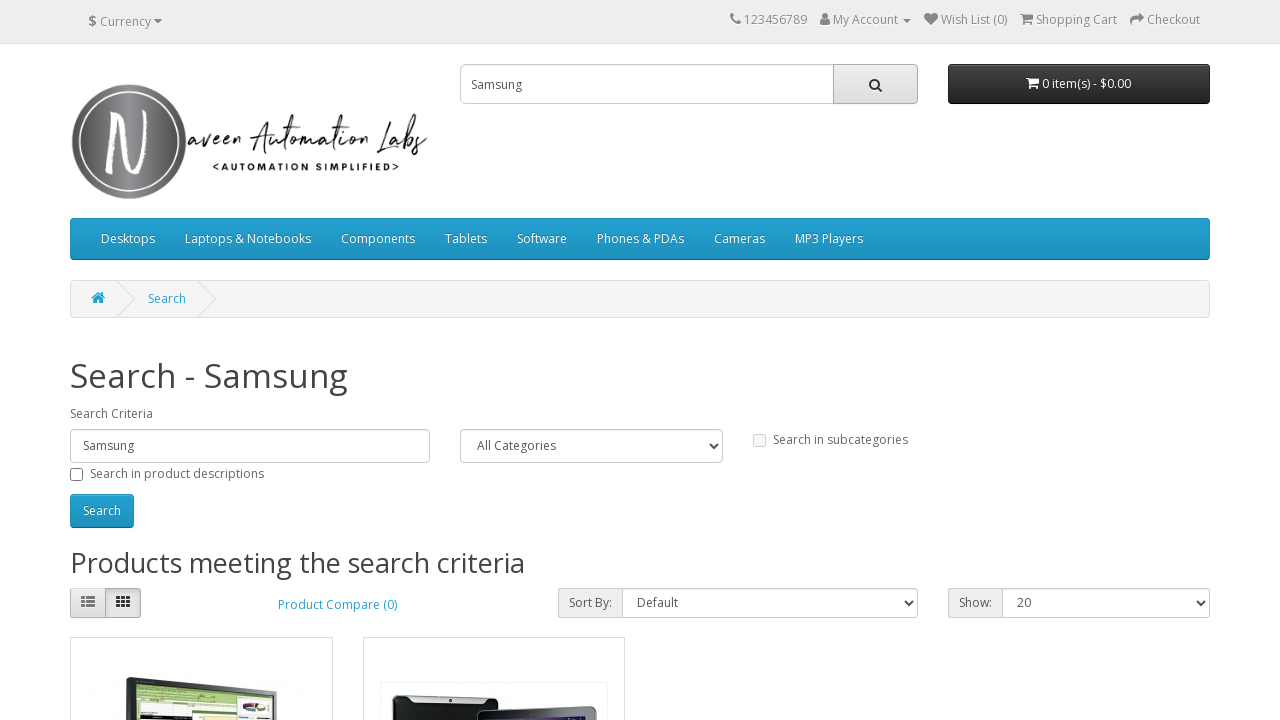

Found 2 product(s) for 'Samsung'
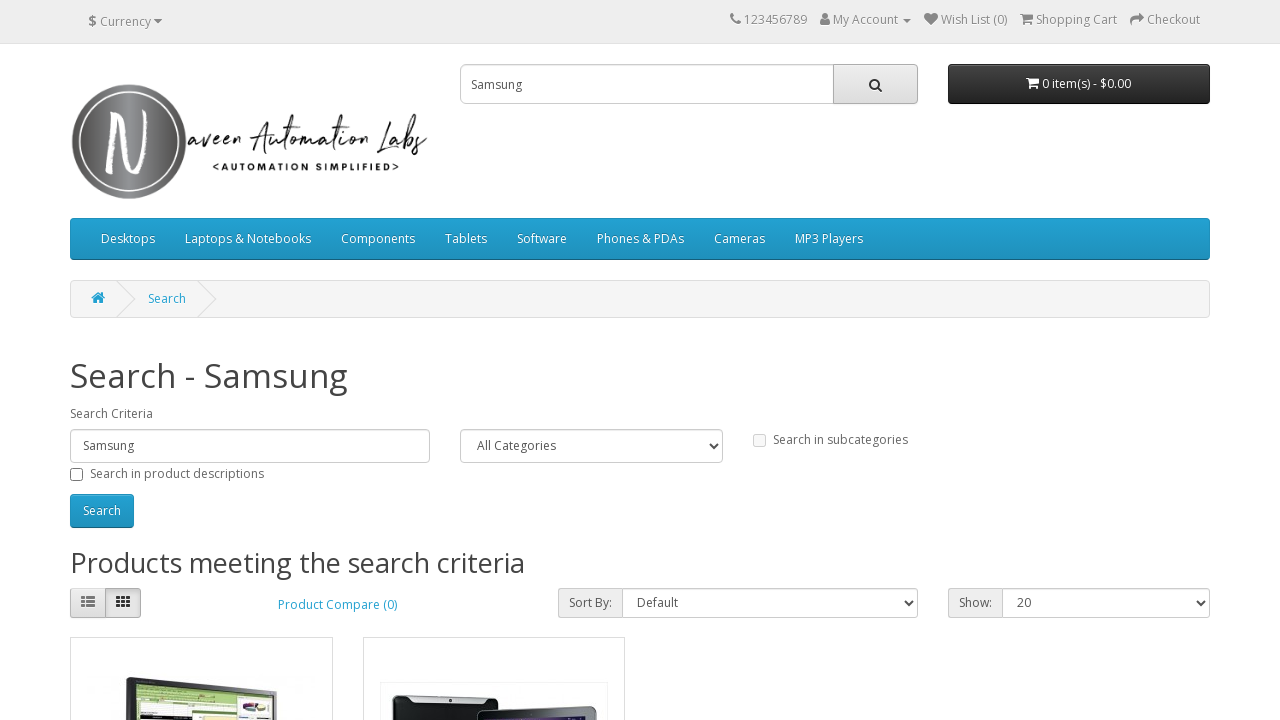

Verified that search results for 'Samsung' contain at least one product
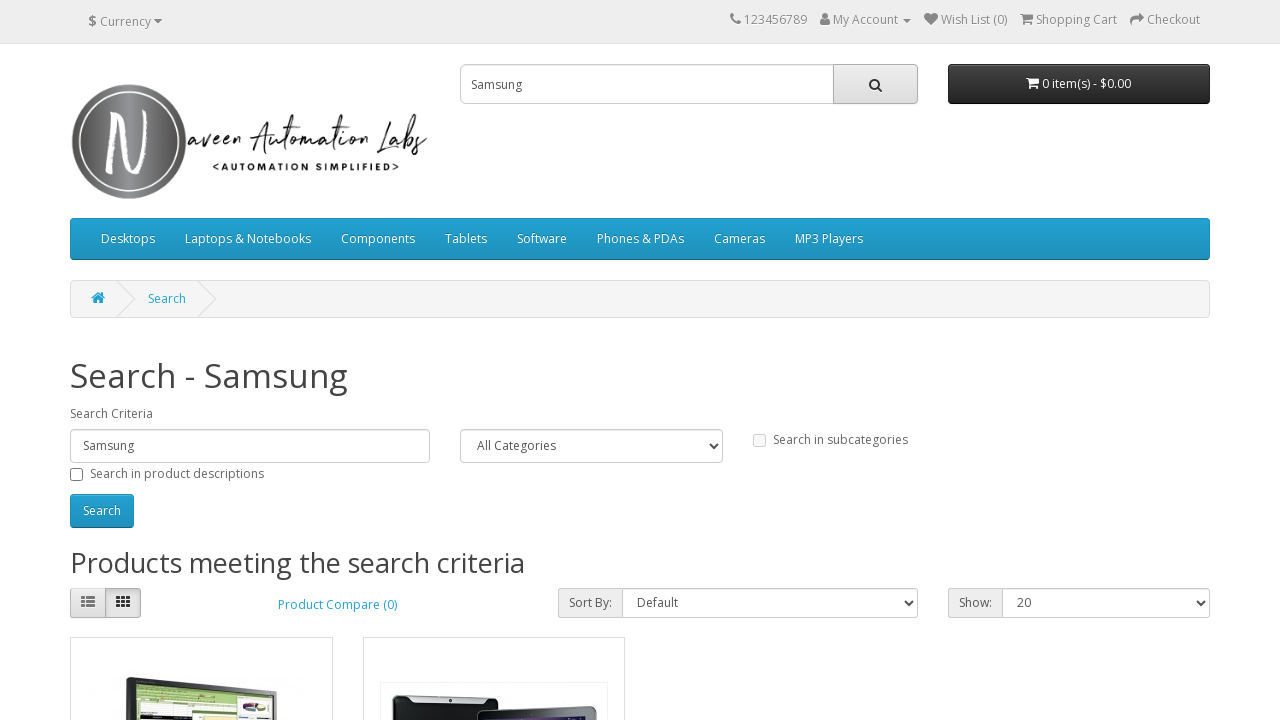

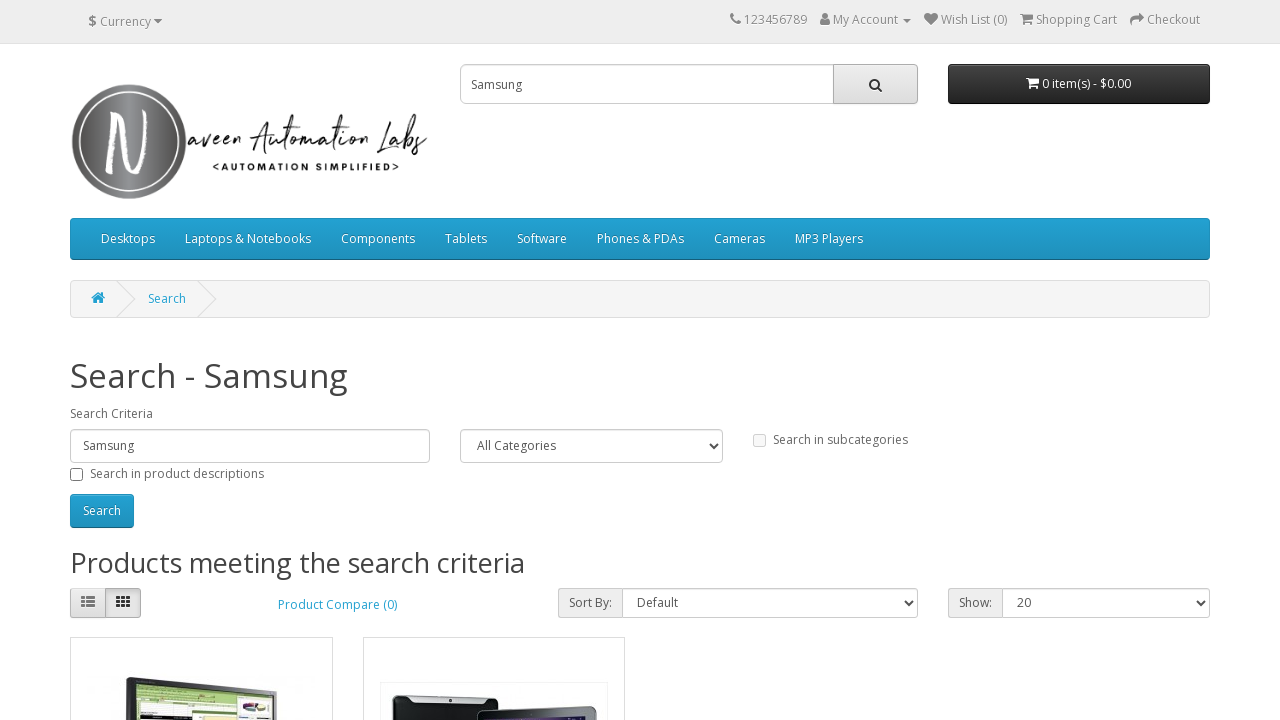